Tests autocomplete textbox by entering text, listing suggestions, and selecting Indonesia from the dropdown

Starting URL: http://www.qaclickacademy.com/practice.php

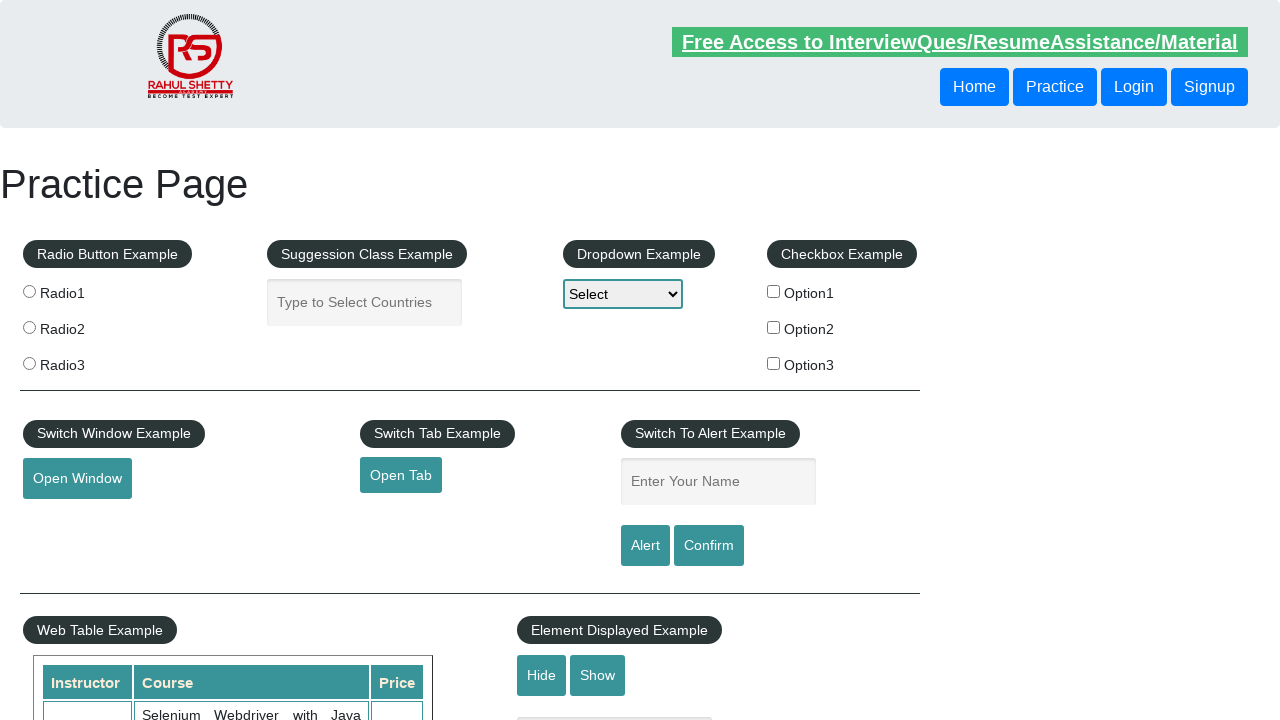

Navigated to QA Click Academy practice page
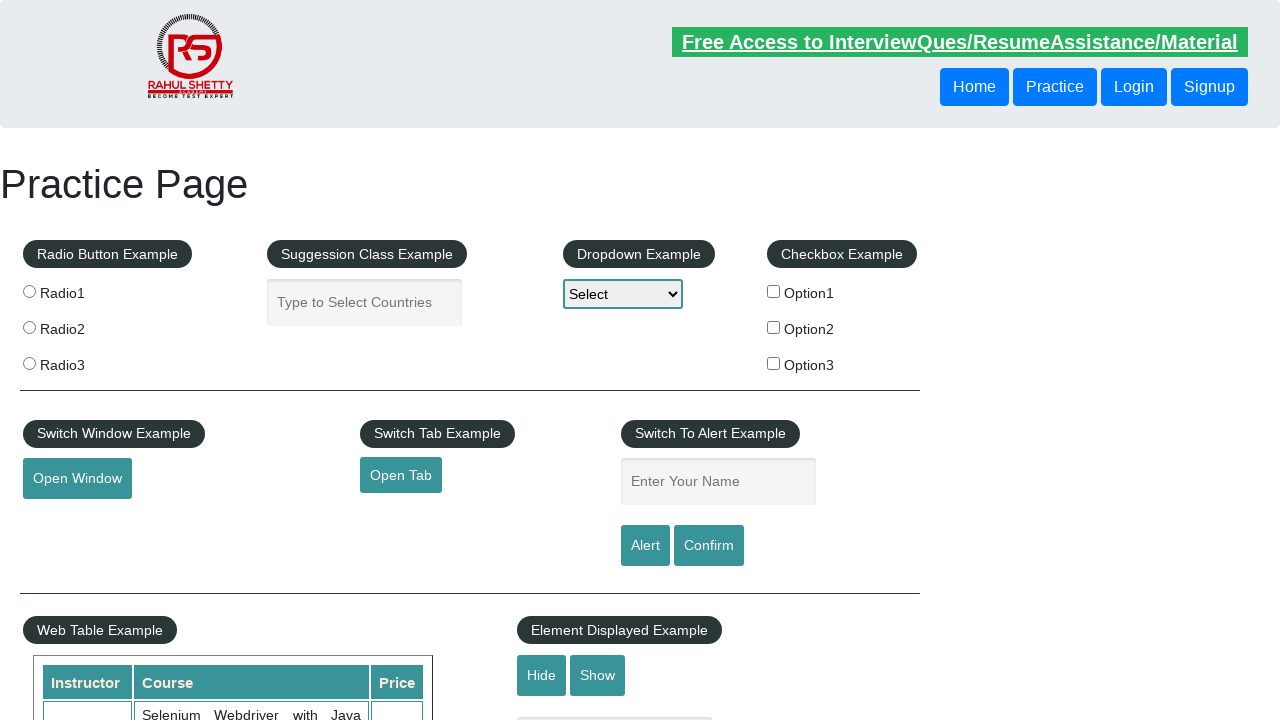

Entered 'ind' into autocomplete textbox on //input[@id='autocomplete']
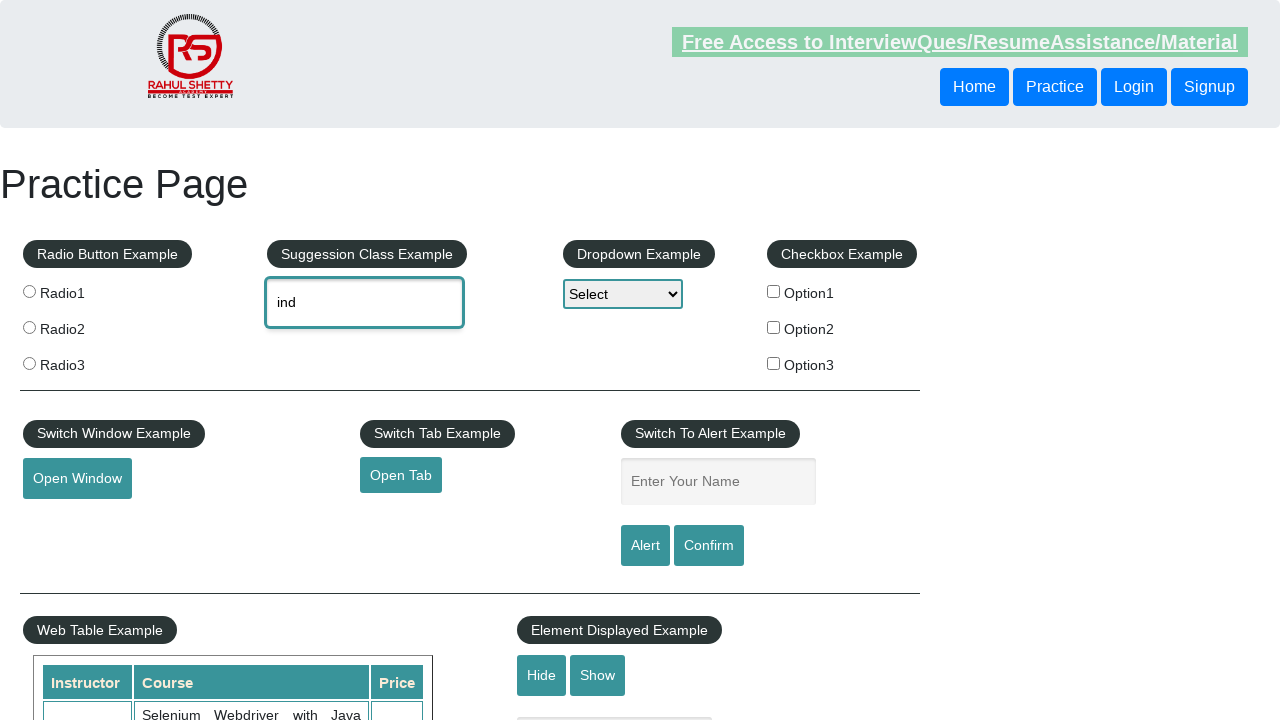

Autocomplete suggestions dropdown appeared
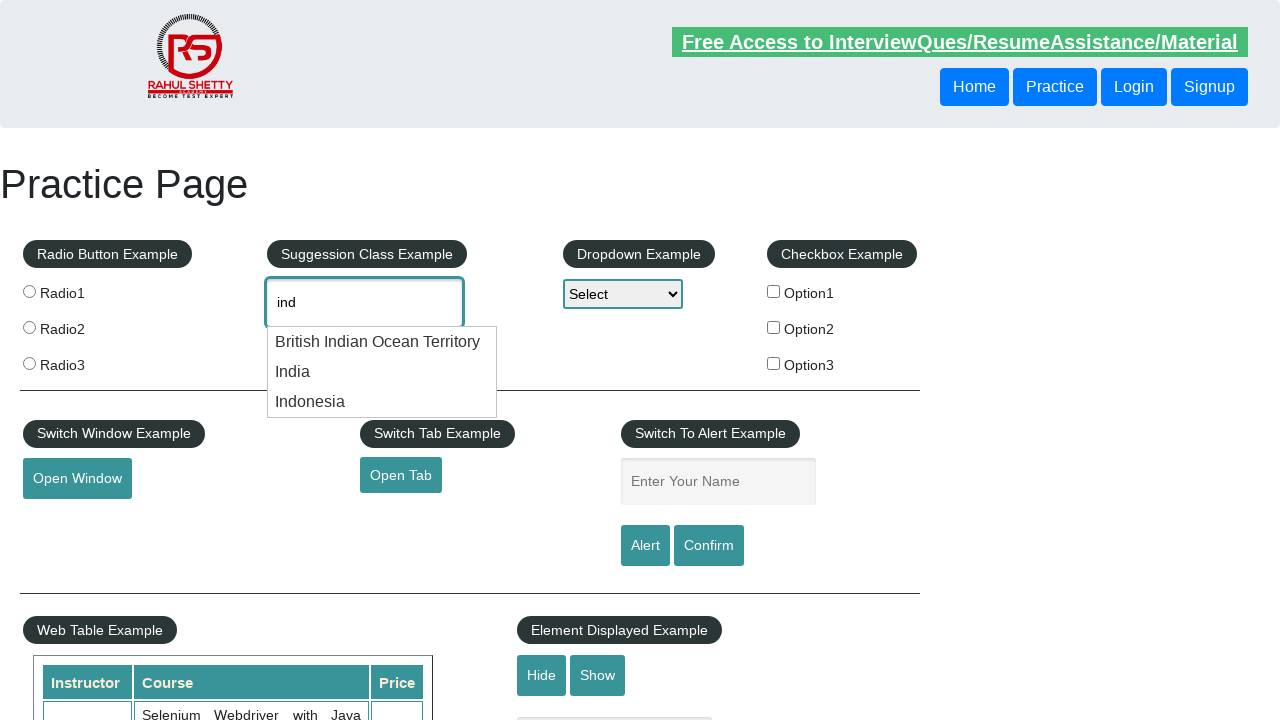

Retrieved all autocomplete suggestions from dropdown
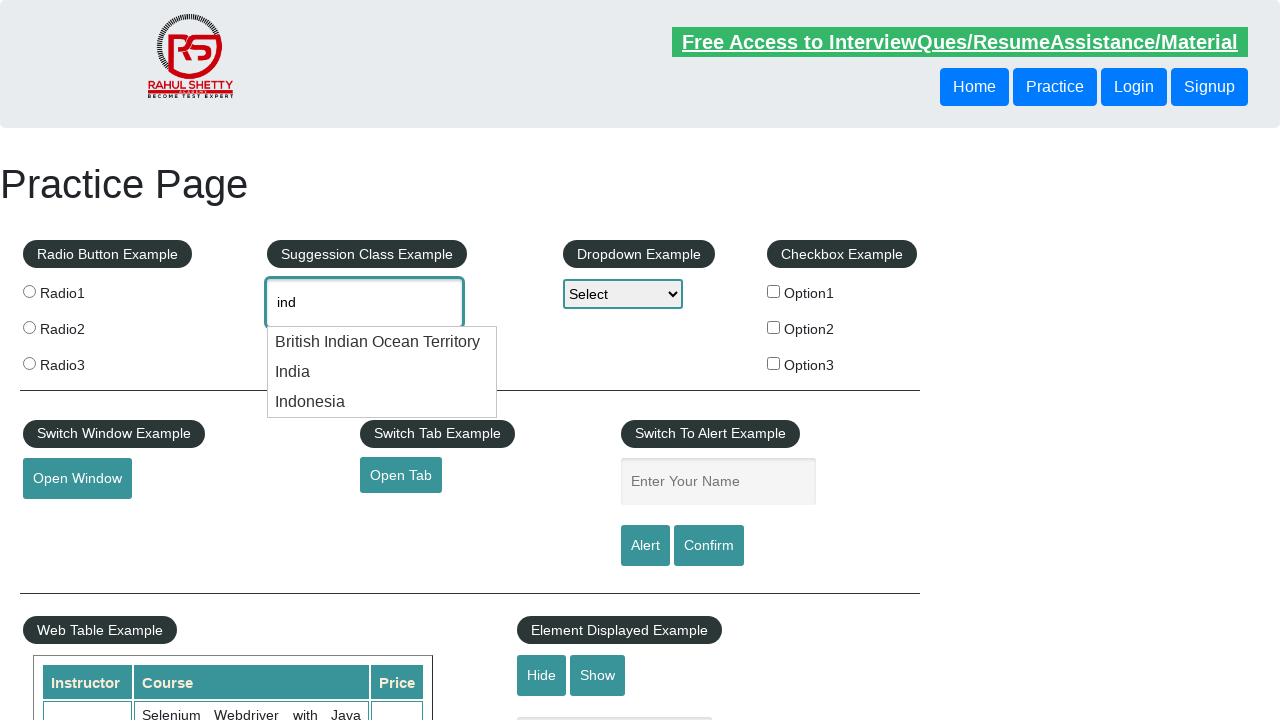

Selected 'Indonesia' from autocomplete suggestions at (382, 402) on xpath=//ul[@id='ui-id-1']/li/div[@class='ui-menu-item-wrapper'] >> nth=2
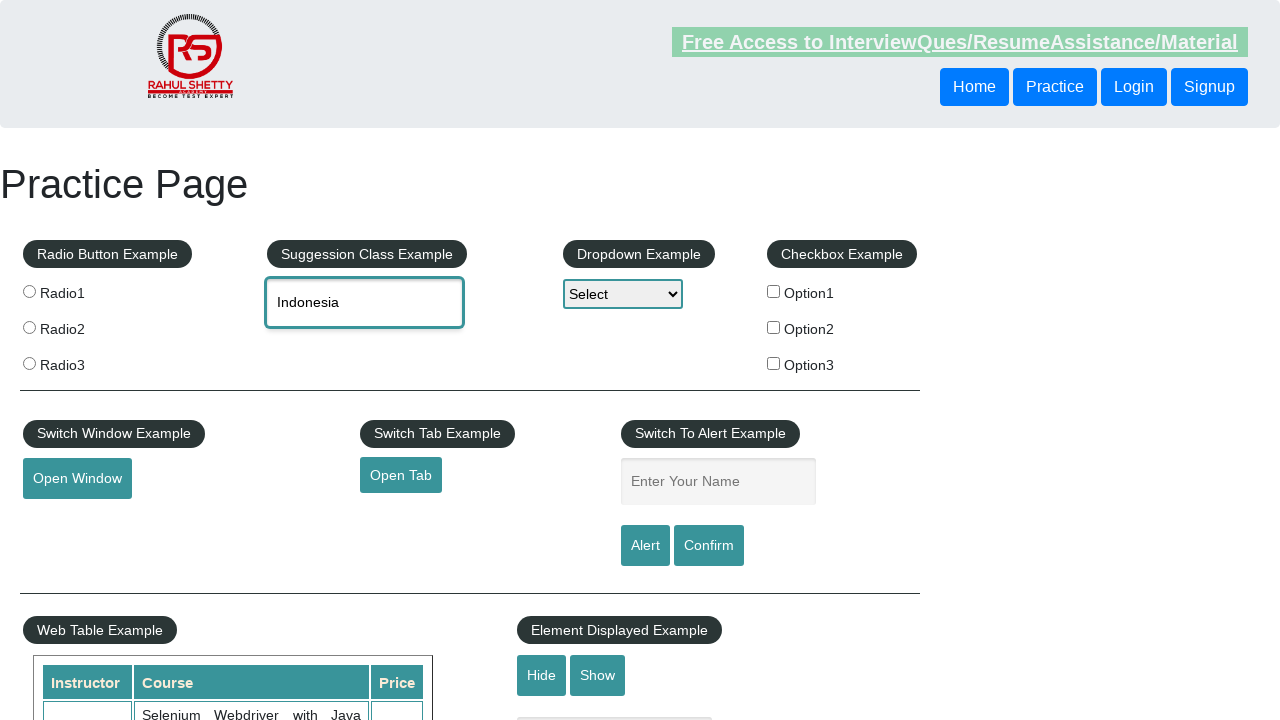

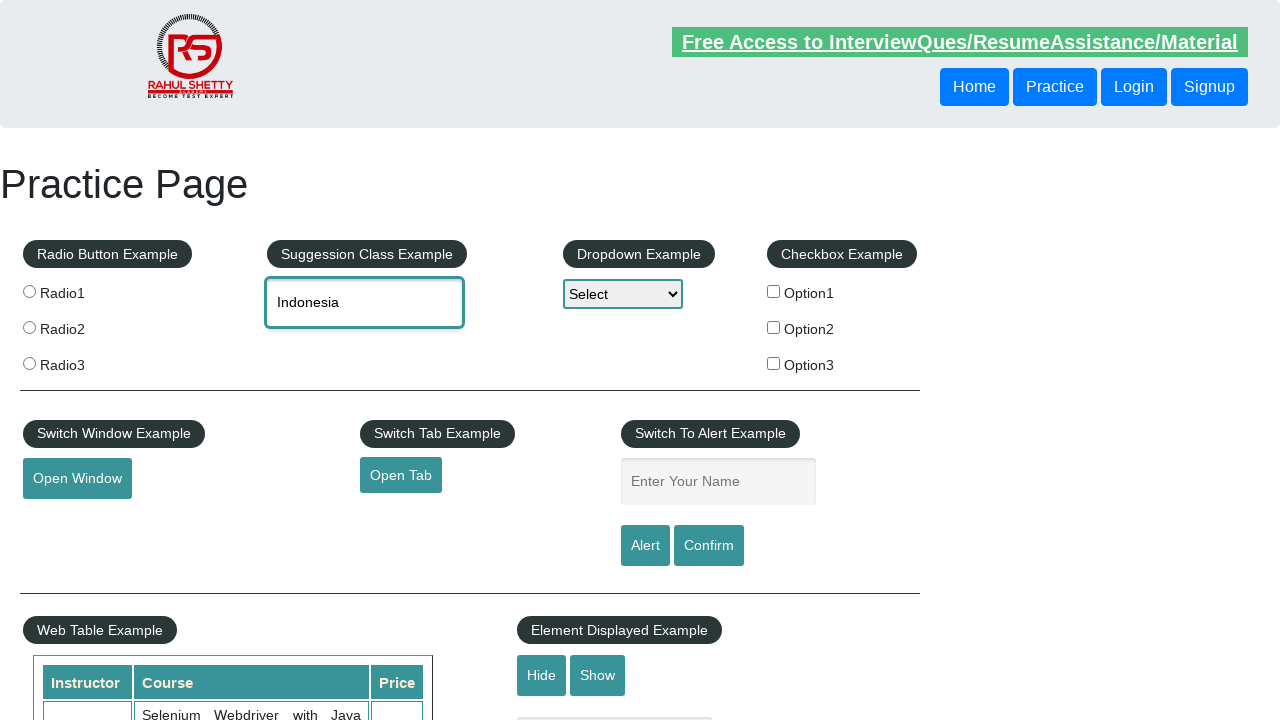